Tests hover and click functionality by moving mouse to a textarea element, pausing, and clicking

Starting URL: http://omayo.blogspot.com

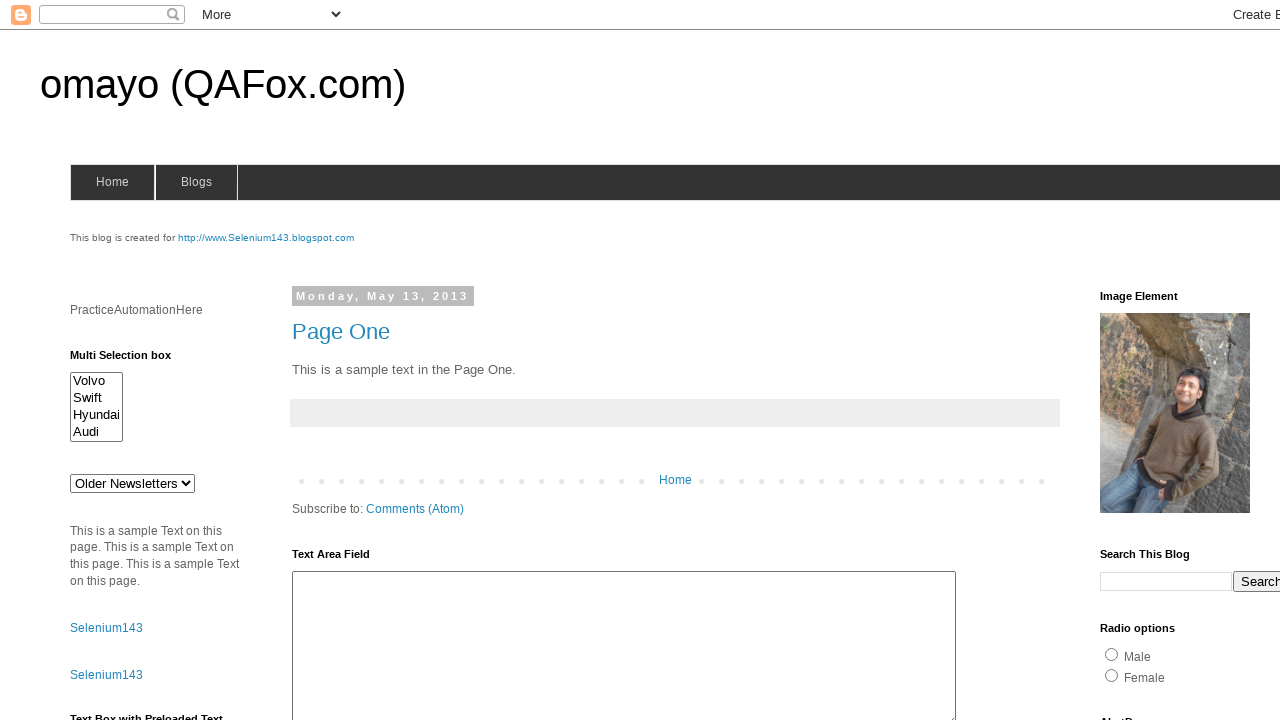

Located textarea element with id 'ta1'
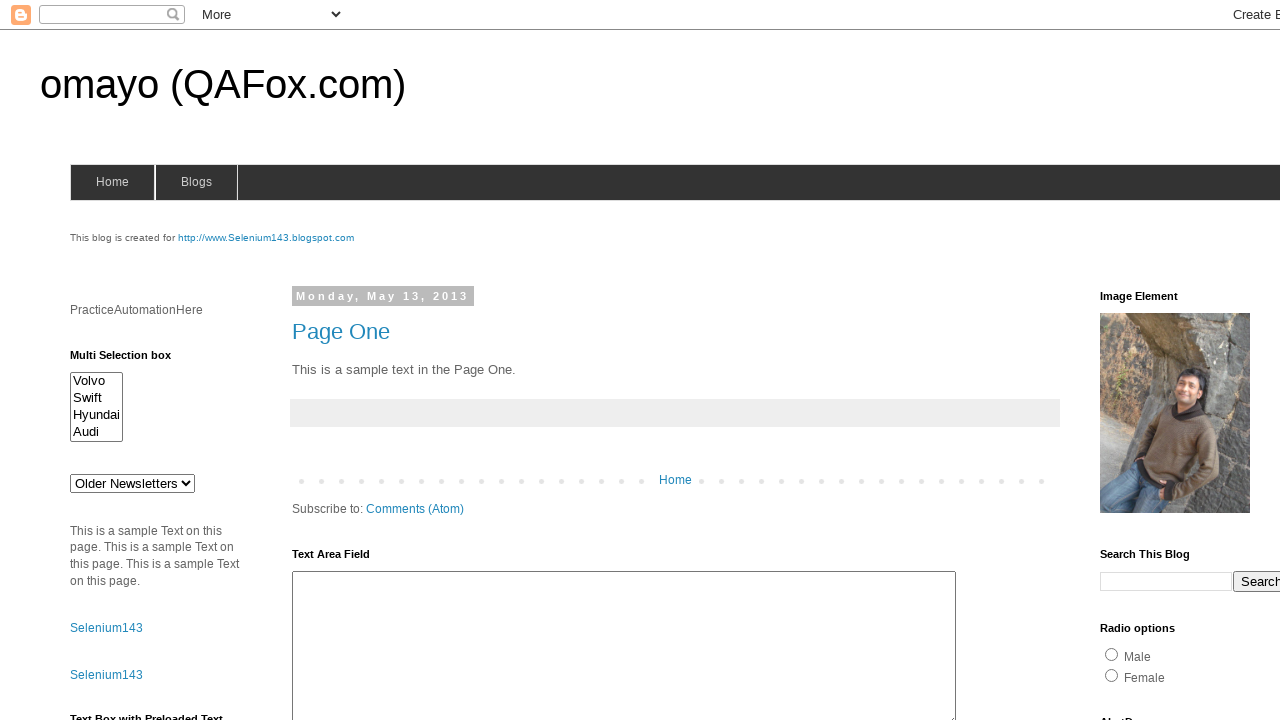

Textarea element became visible
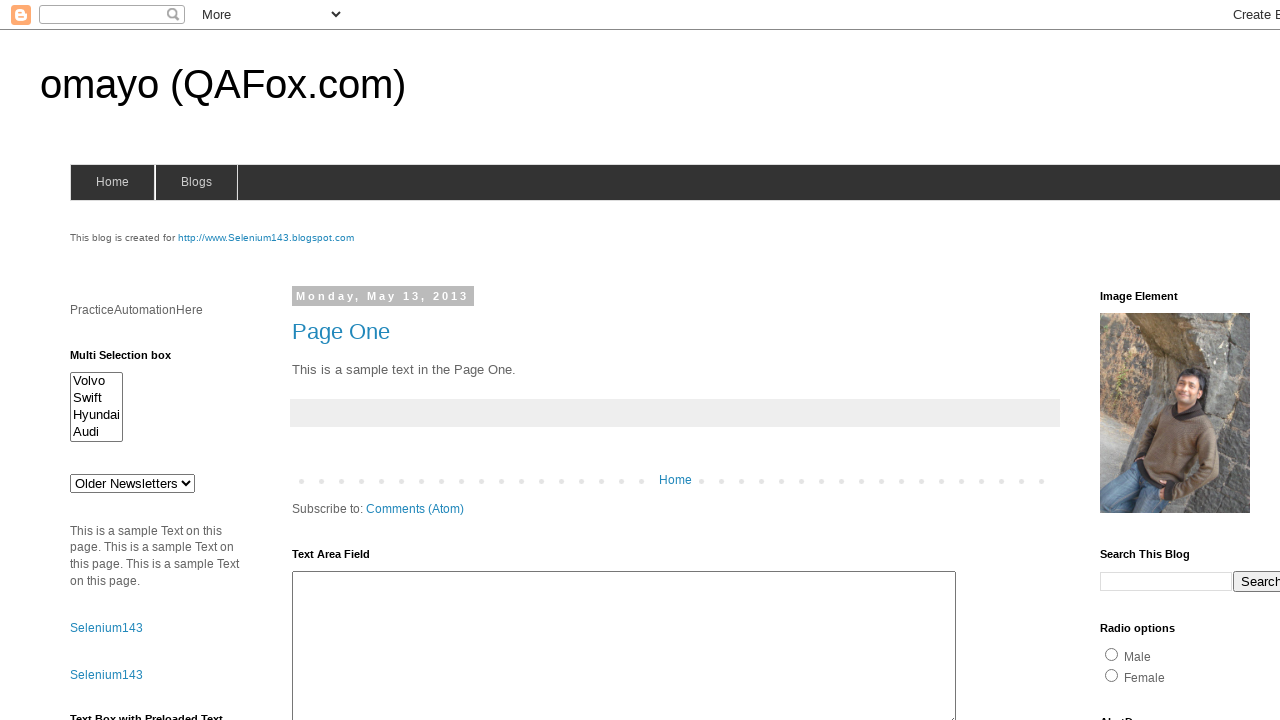

Hovered mouse over textarea element at (624, 643) on textarea#ta1
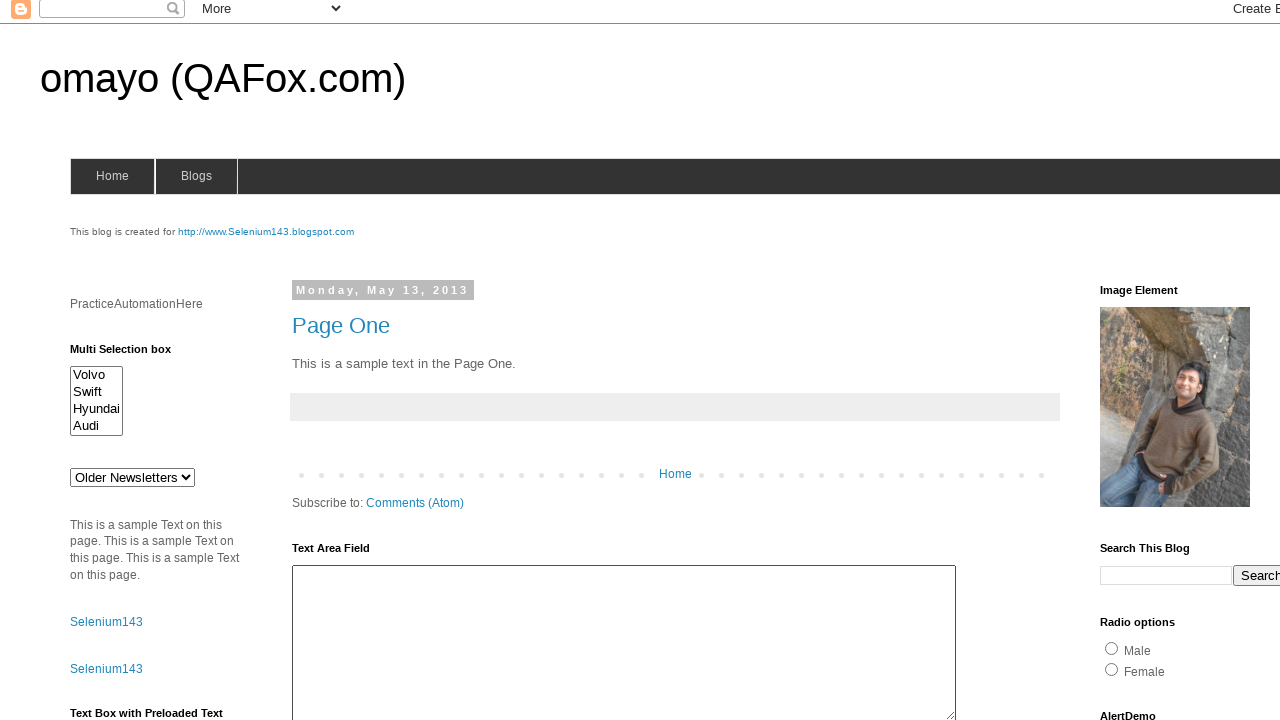

Clicked on textarea element at (624, 643) on textarea#ta1
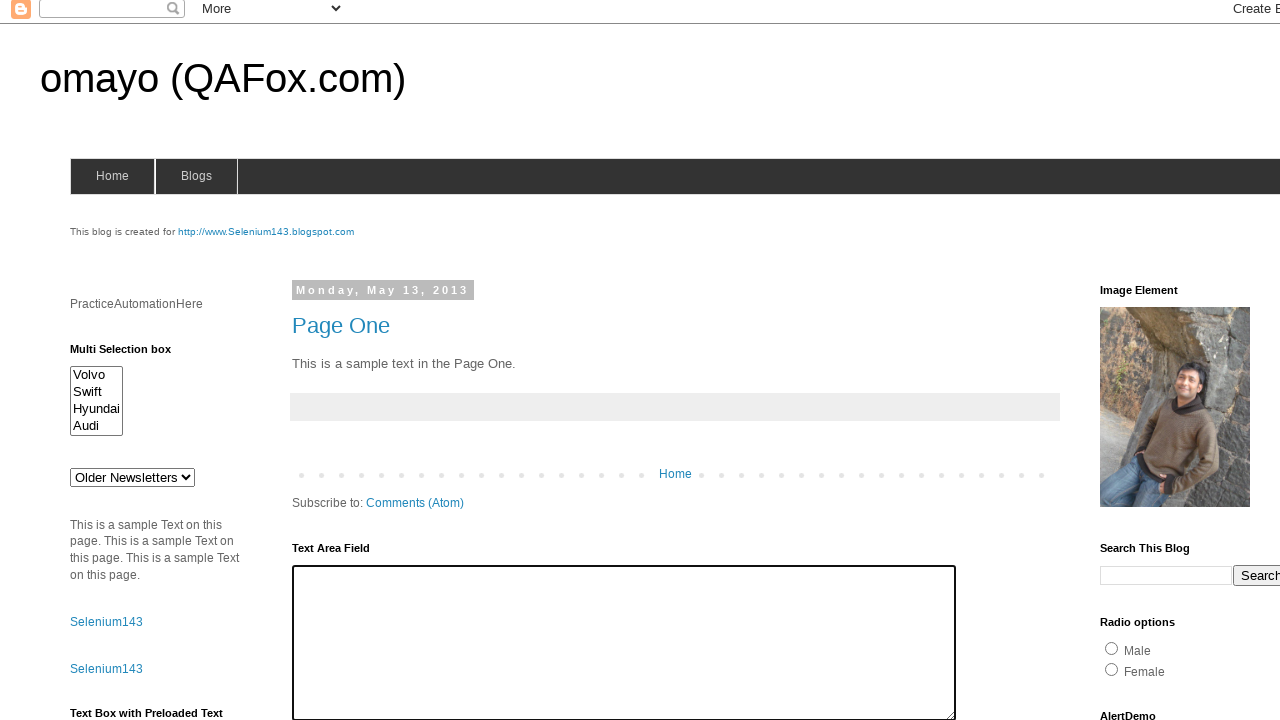

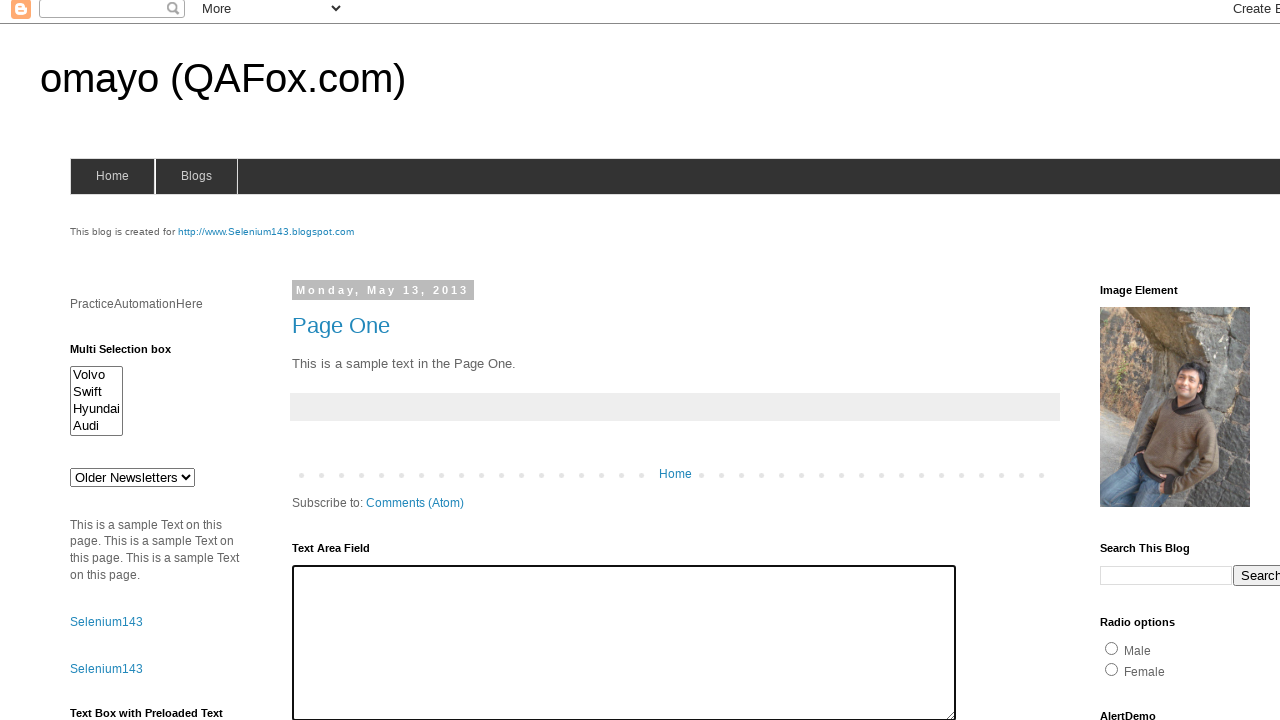